Tests navigation to Search Languages page via the footer link

Starting URL: https://www.99-bottles-of-beer.net/

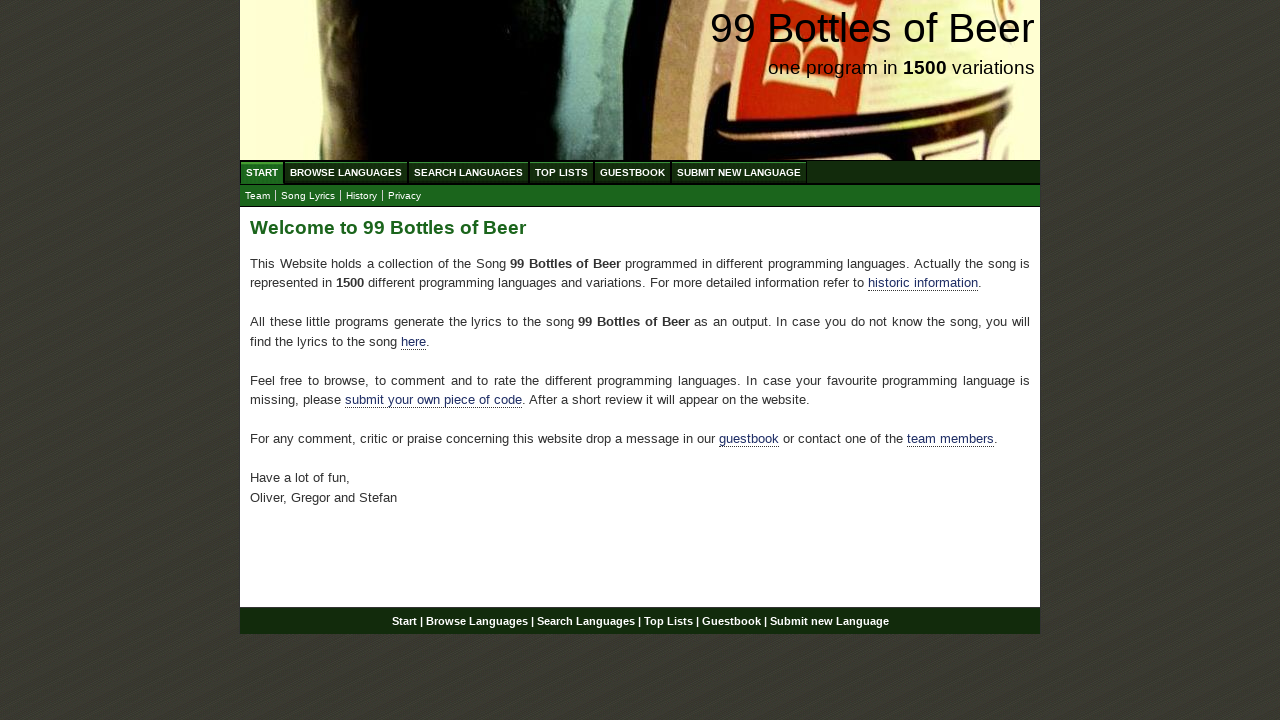

Clicked the Search Languages link in the footer at (586, 621) on xpath=//div[@id='footer']//a[@href='/search.html']
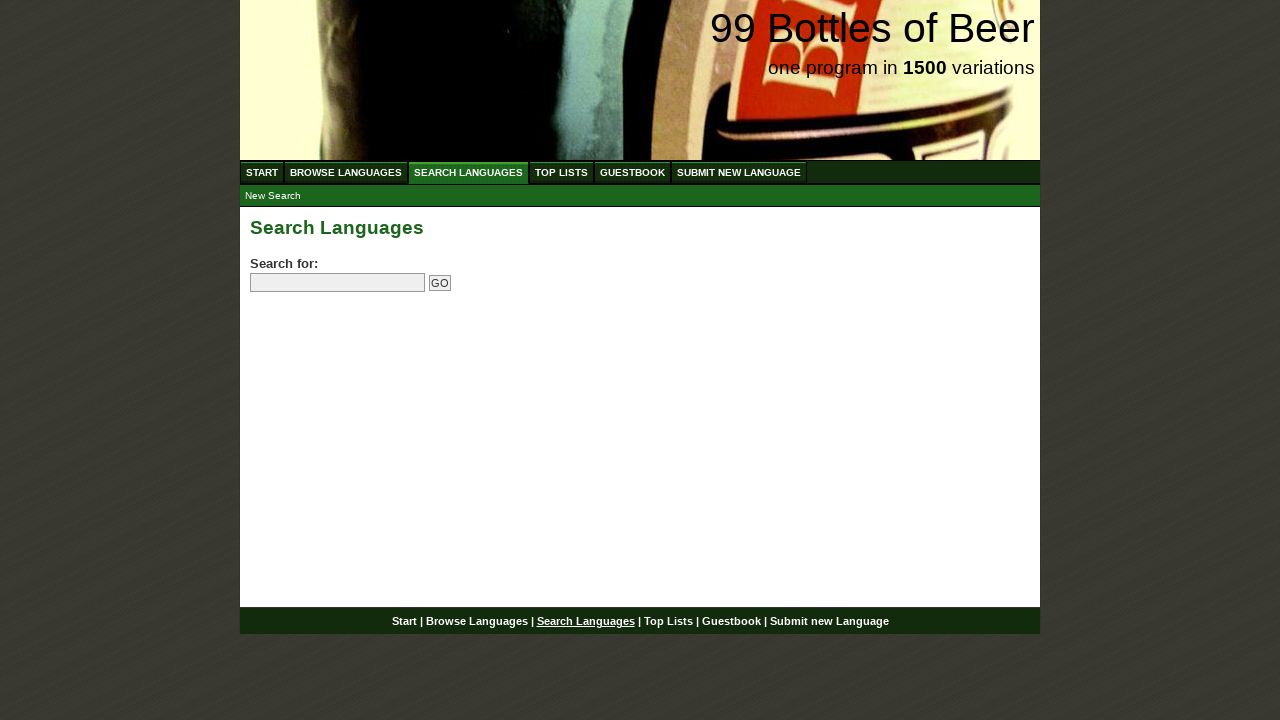

Verified navigation to Search Languages page at /search.html
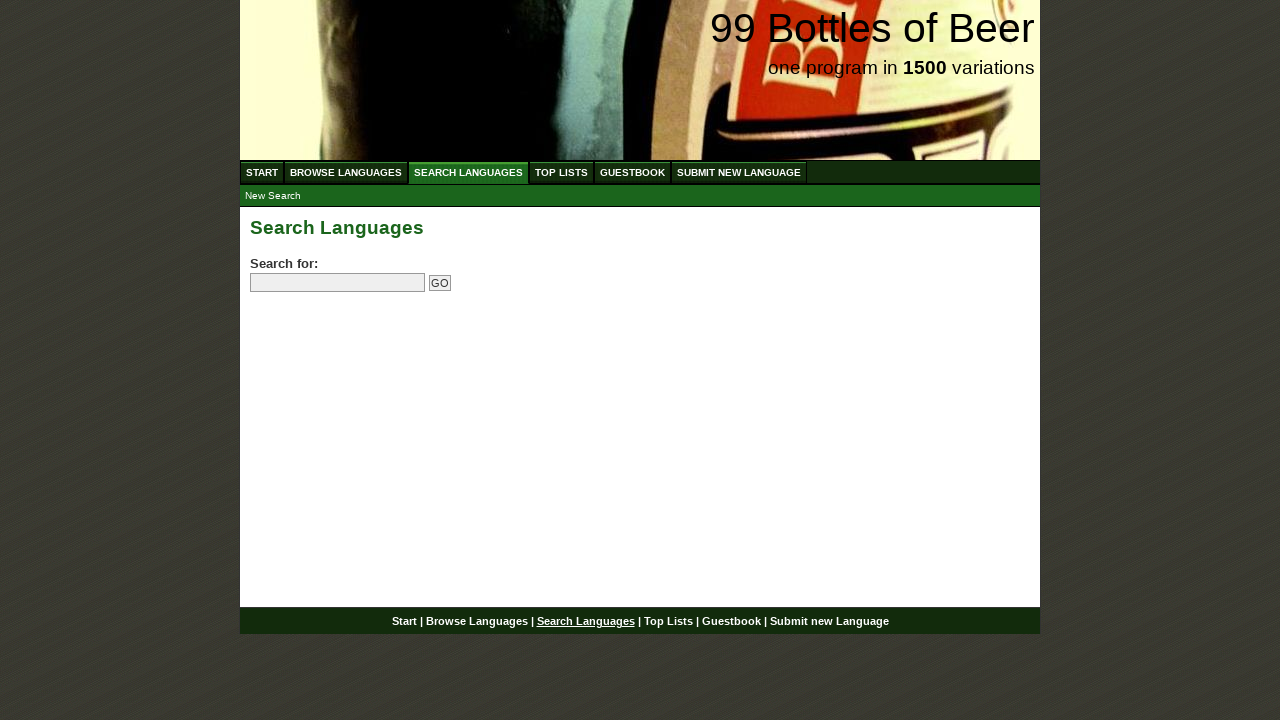

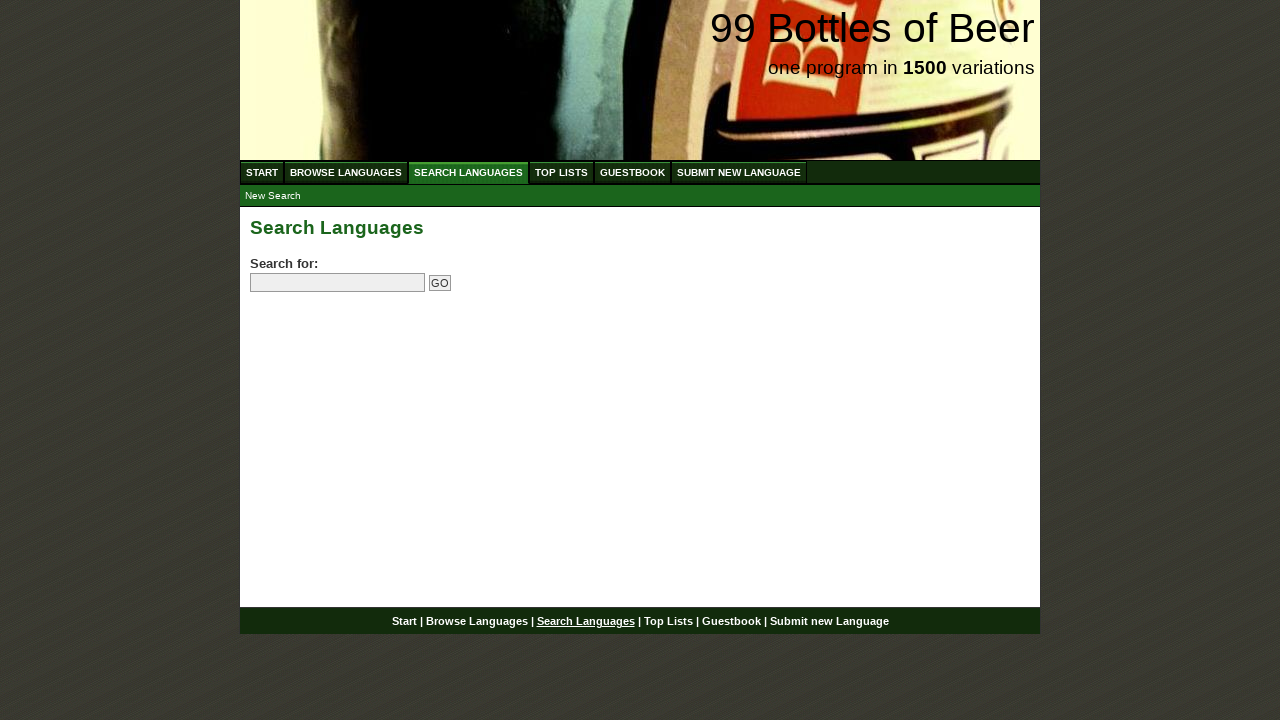